Tests scrolling functionality and table data validation by scrolling to a fixed header table and verifying the sum of values in the fourth column

Starting URL: https://rahulshettyacademy.com/AutomationPractice/

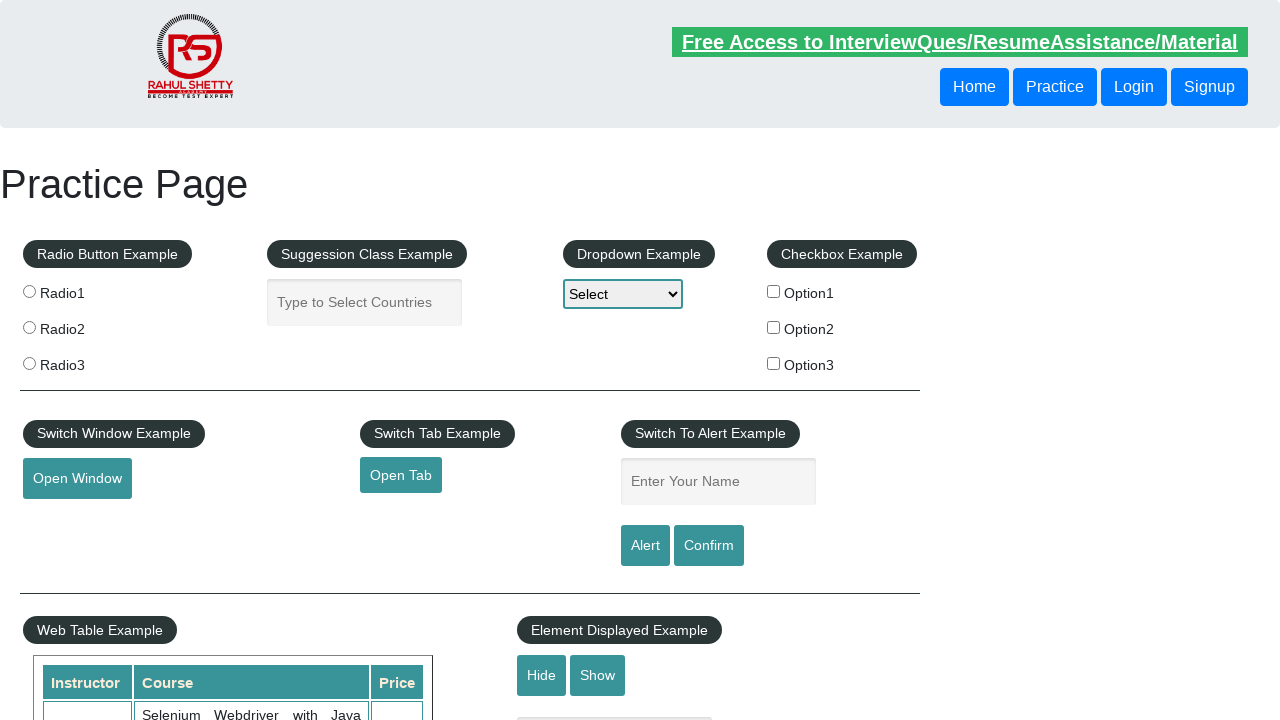

Scrolled main window down by 600 pixels
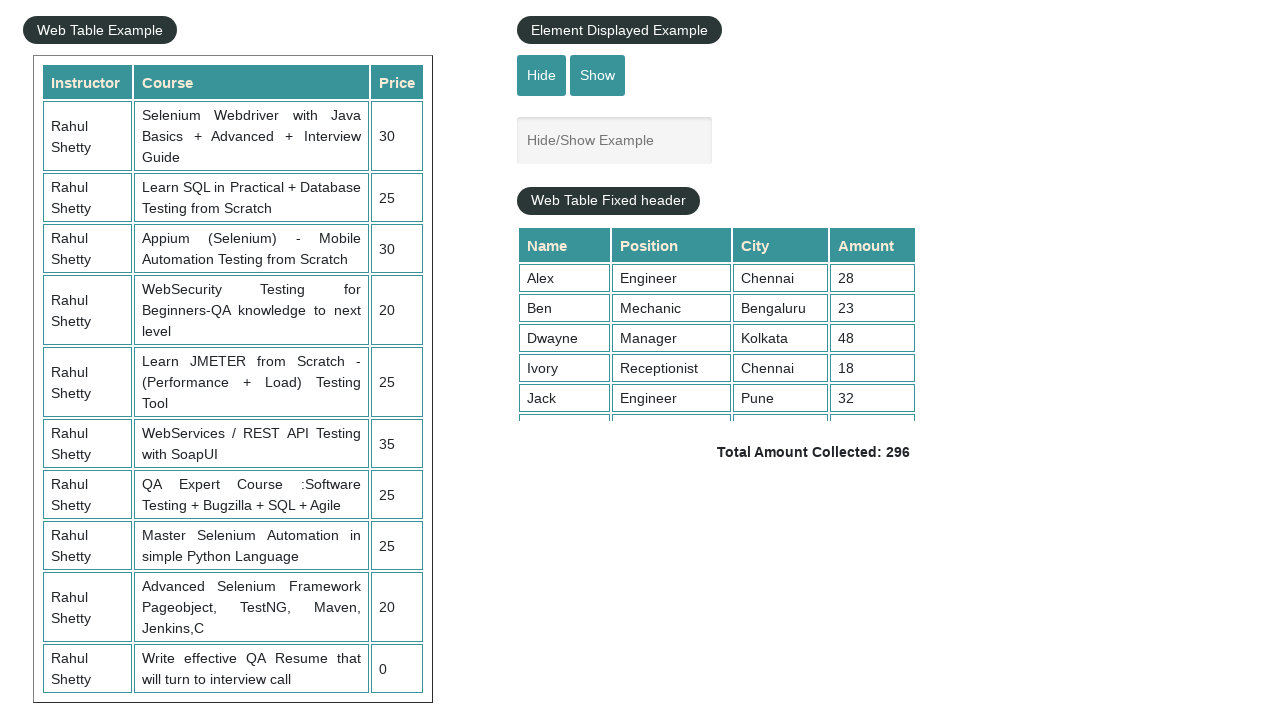

Scrolled fixed header table down by 200 pixels
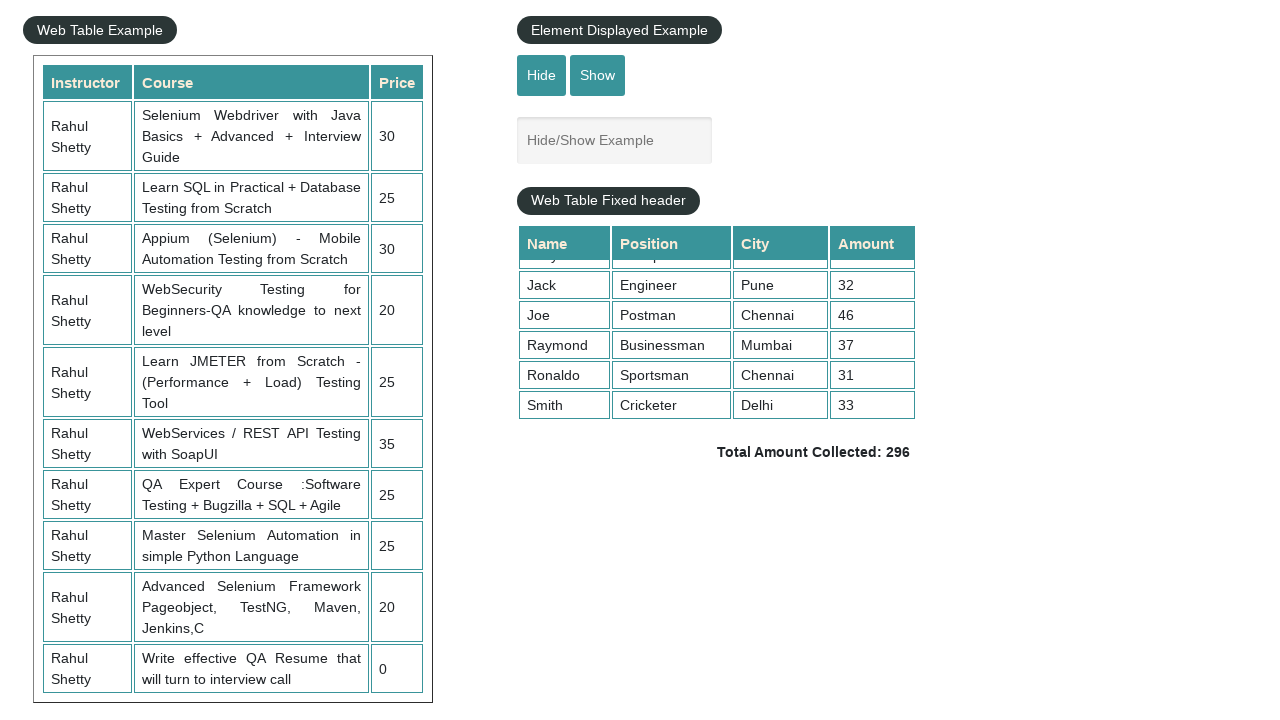

Retrieved all rows from the table
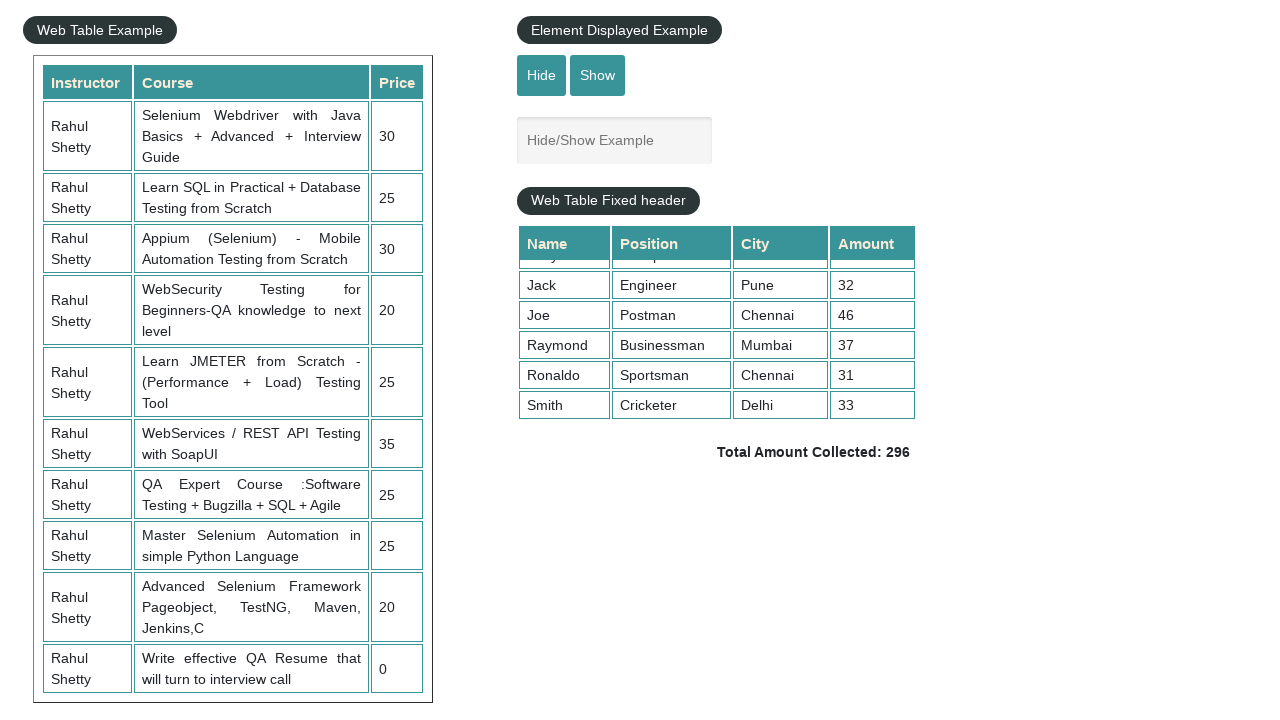

Extracted amount from row 1, column 4: 28
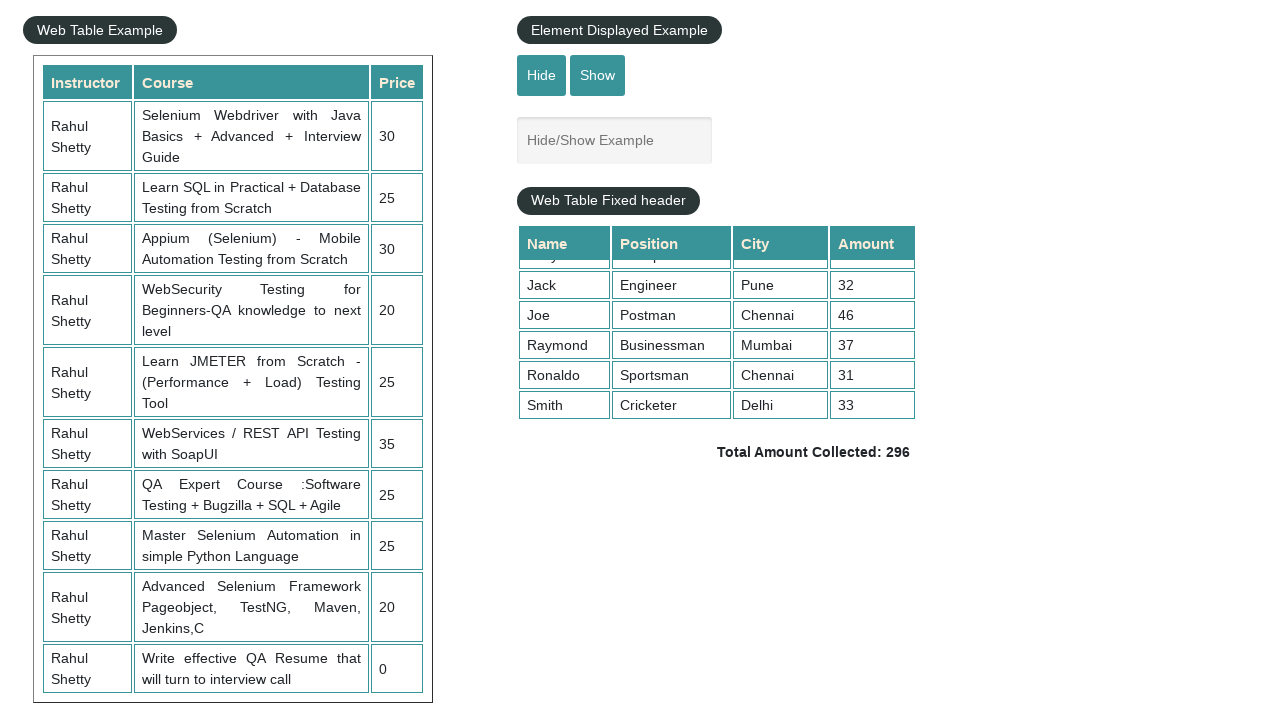

Extracted amount from row 2, column 4: 23
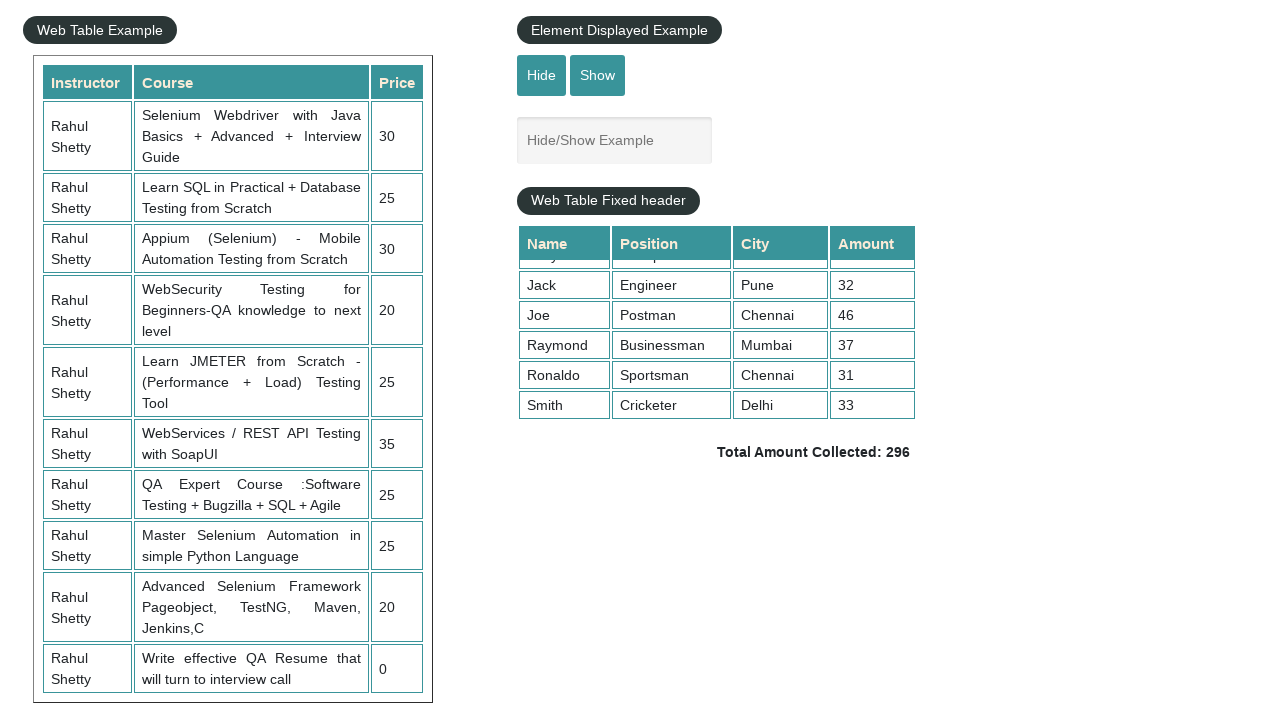

Extracted amount from row 3, column 4: 48
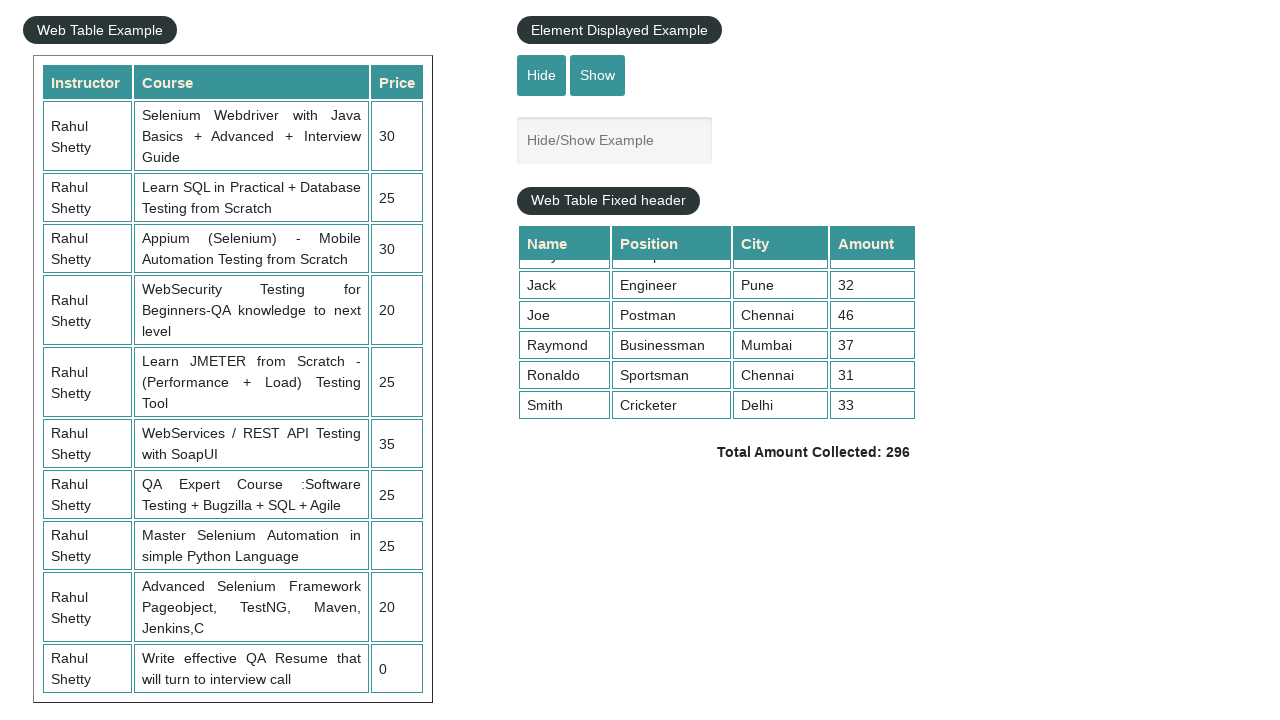

Extracted amount from row 4, column 4: 18
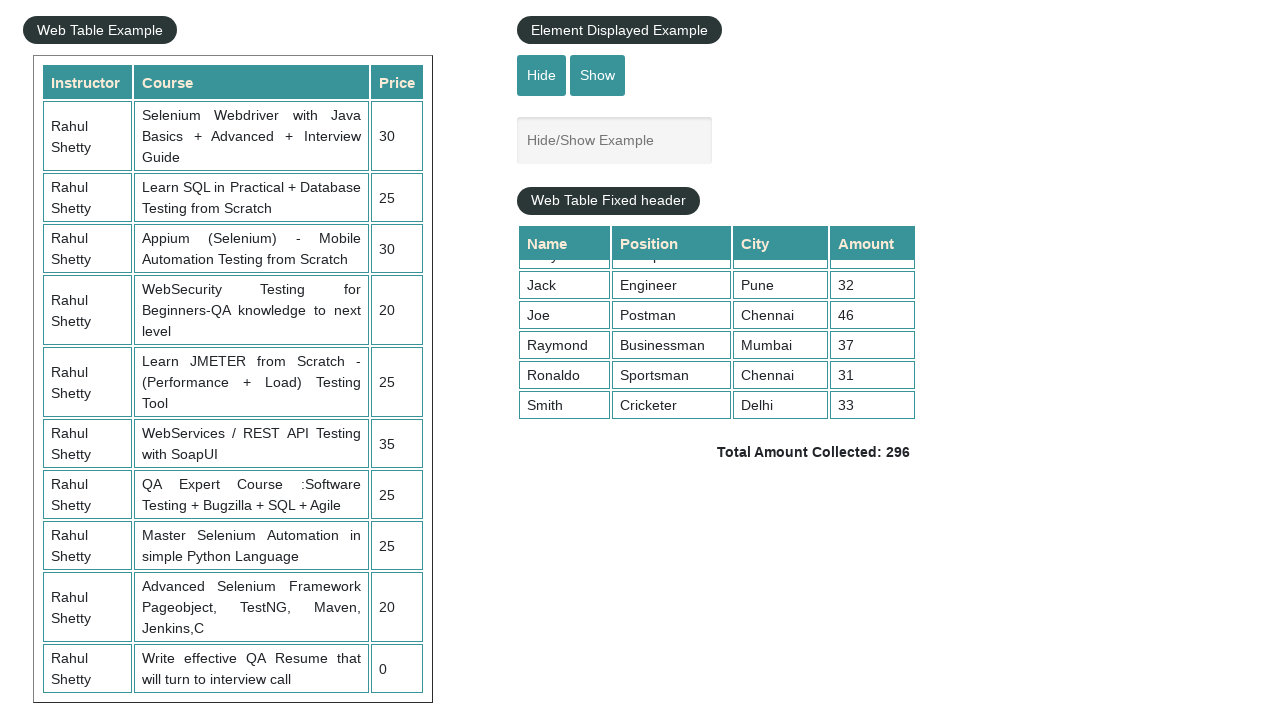

Extracted amount from row 5, column 4: 32
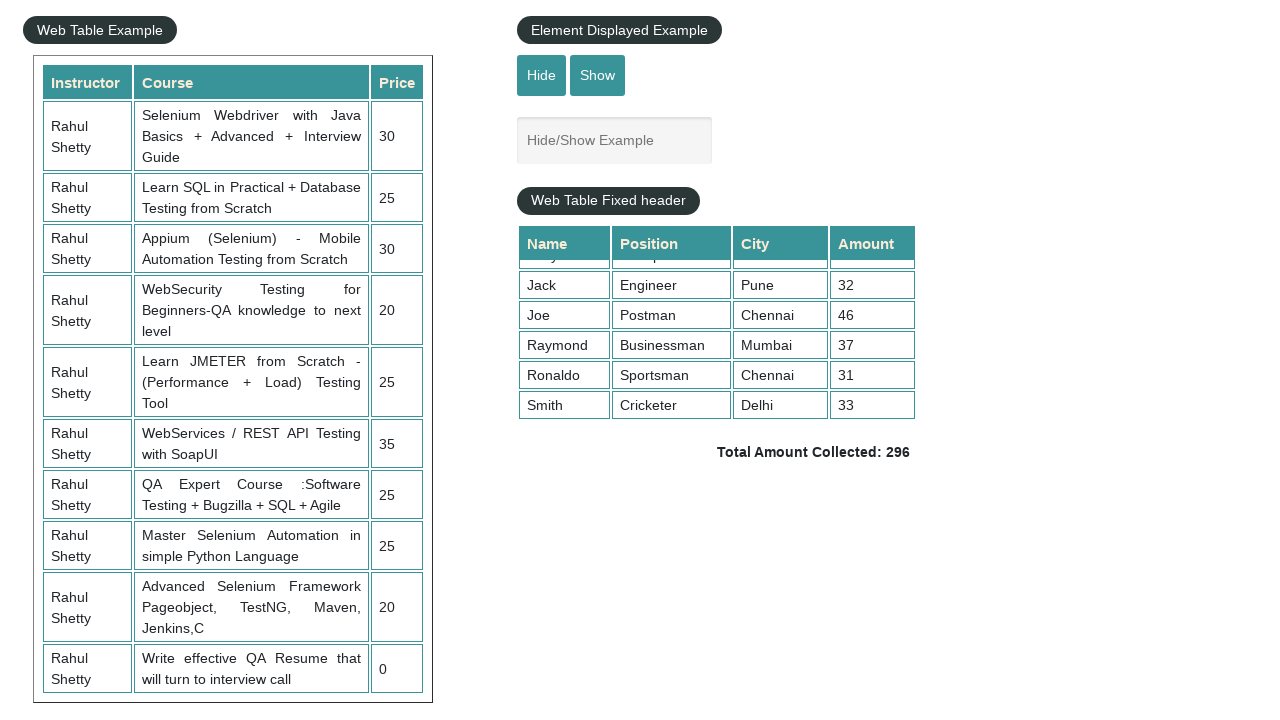

Extracted amount from row 6, column 4: 46
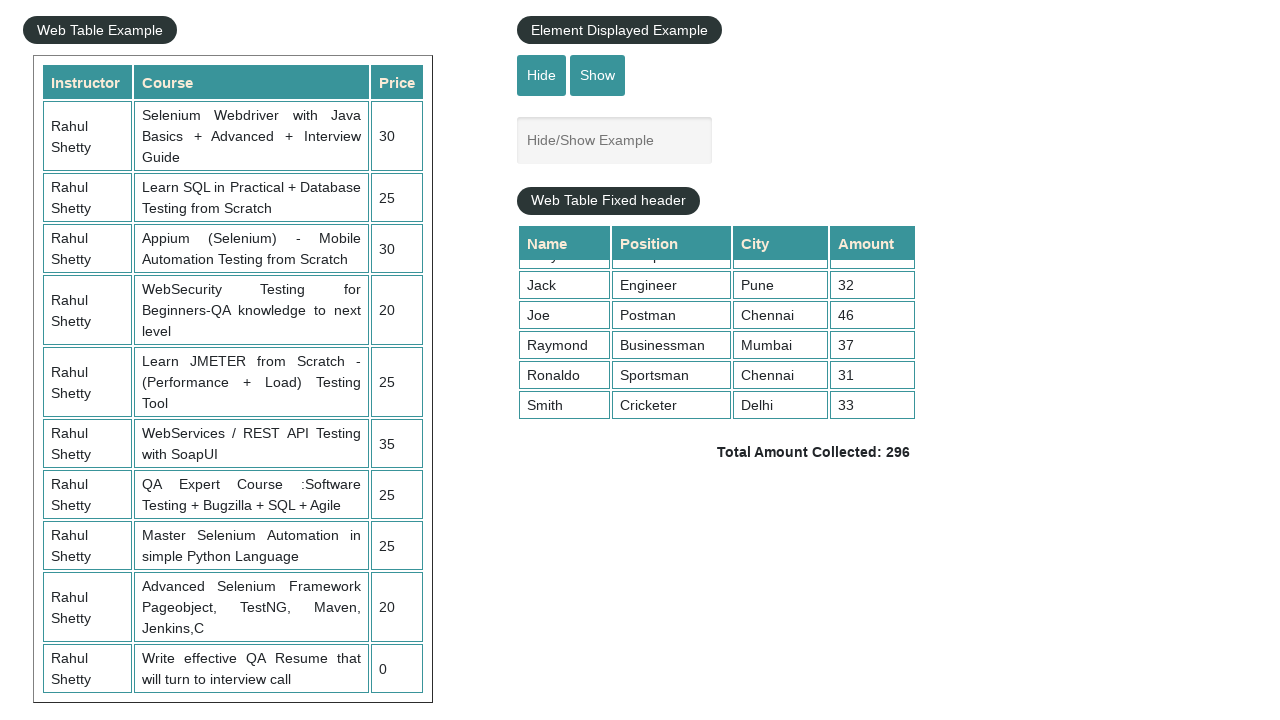

Extracted amount from row 7, column 4: 37
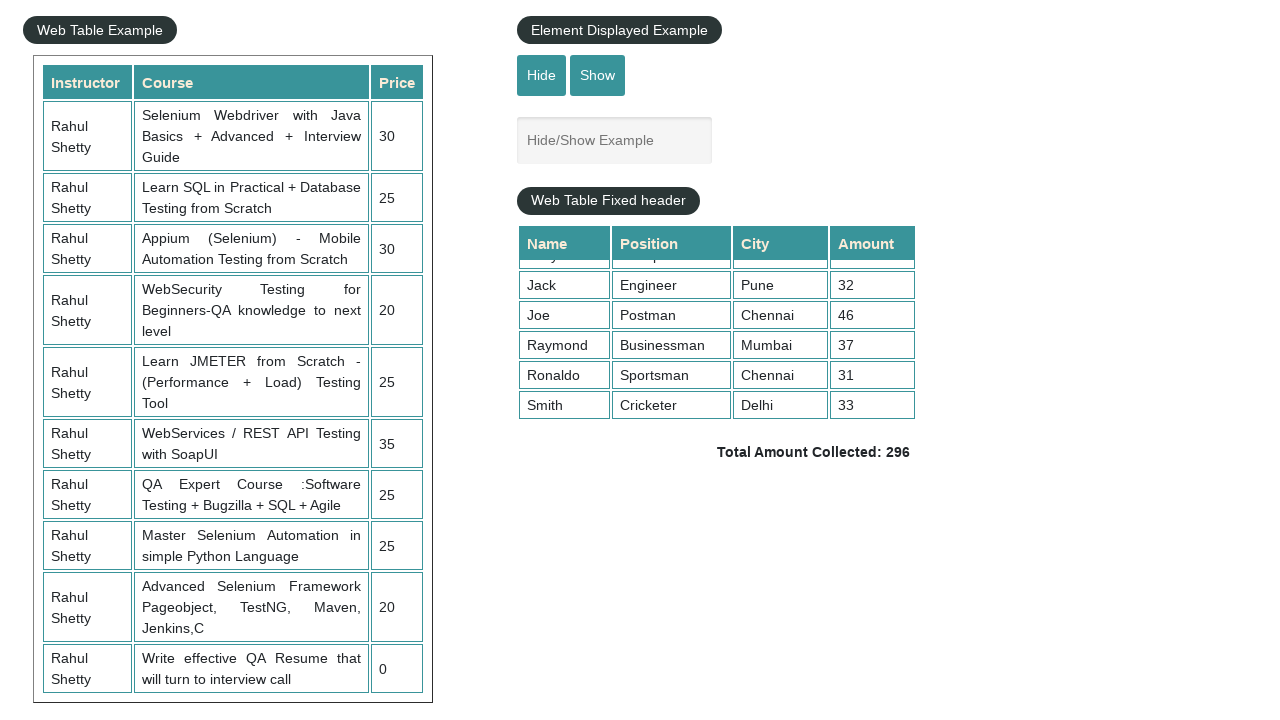

Extracted amount from row 8, column 4: 31
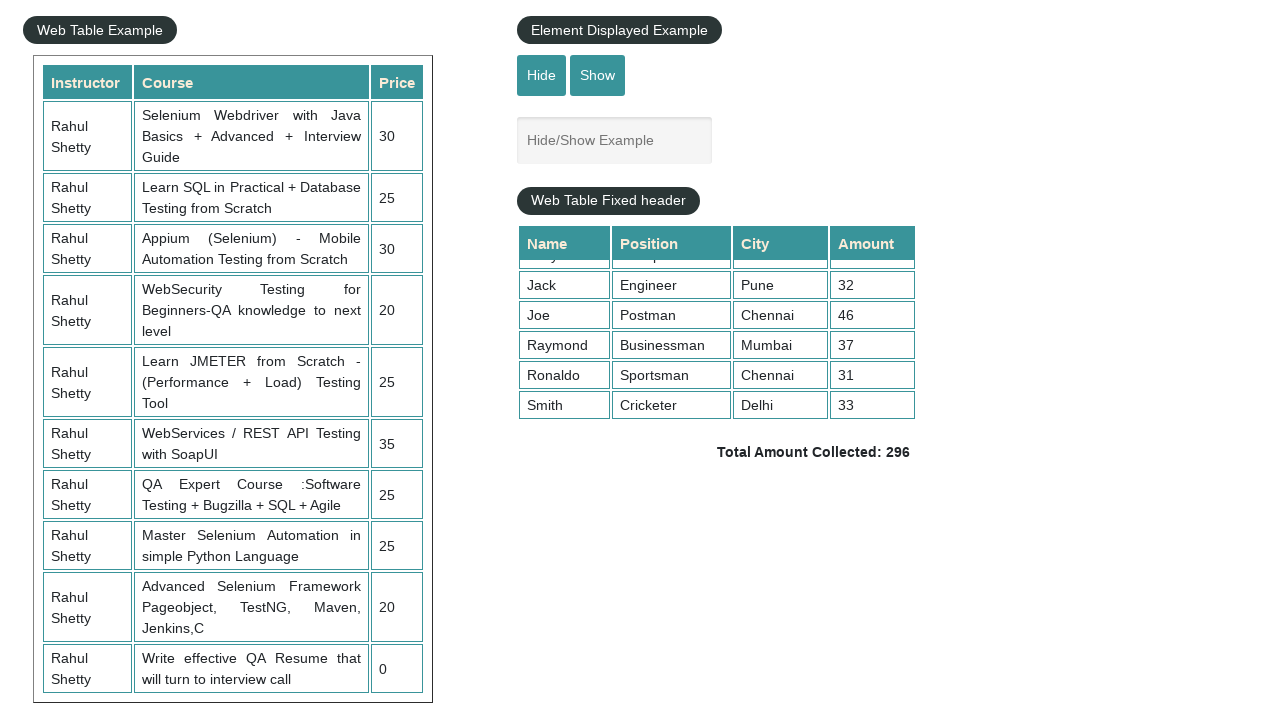

Extracted amount from row 9, column 4: 33
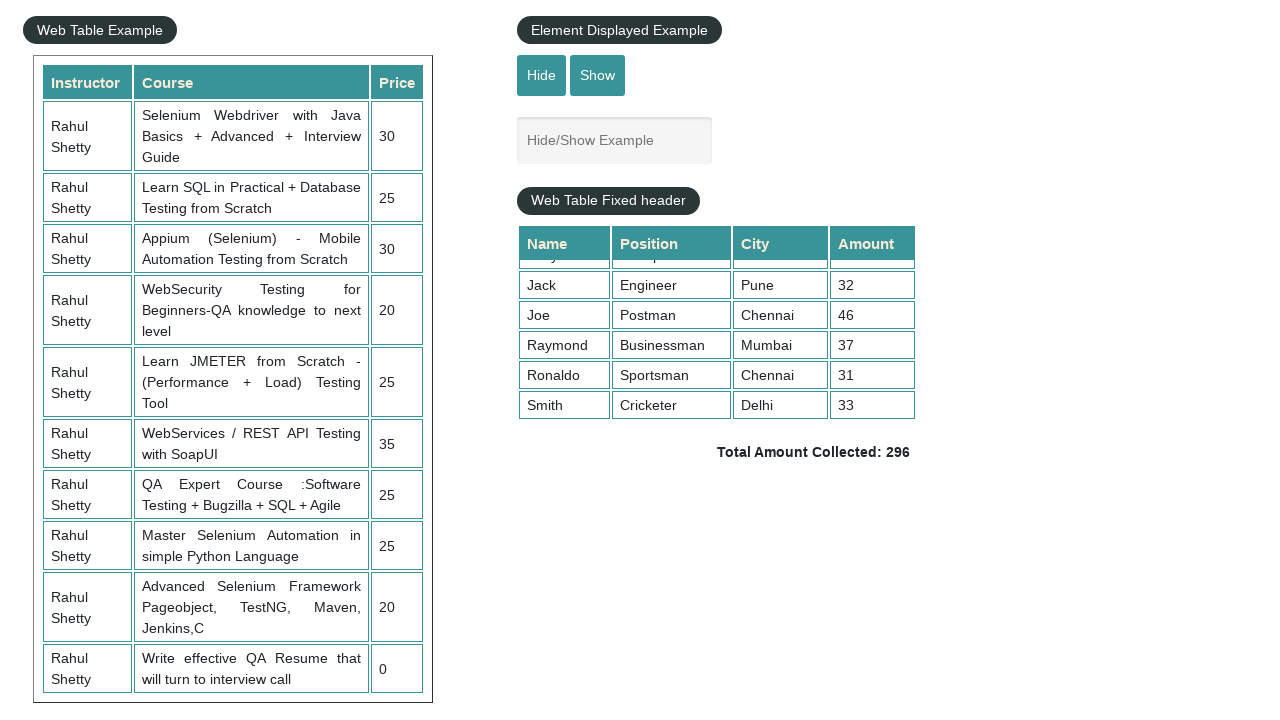

Verified sum of 4th column equals 296 (total: 296)
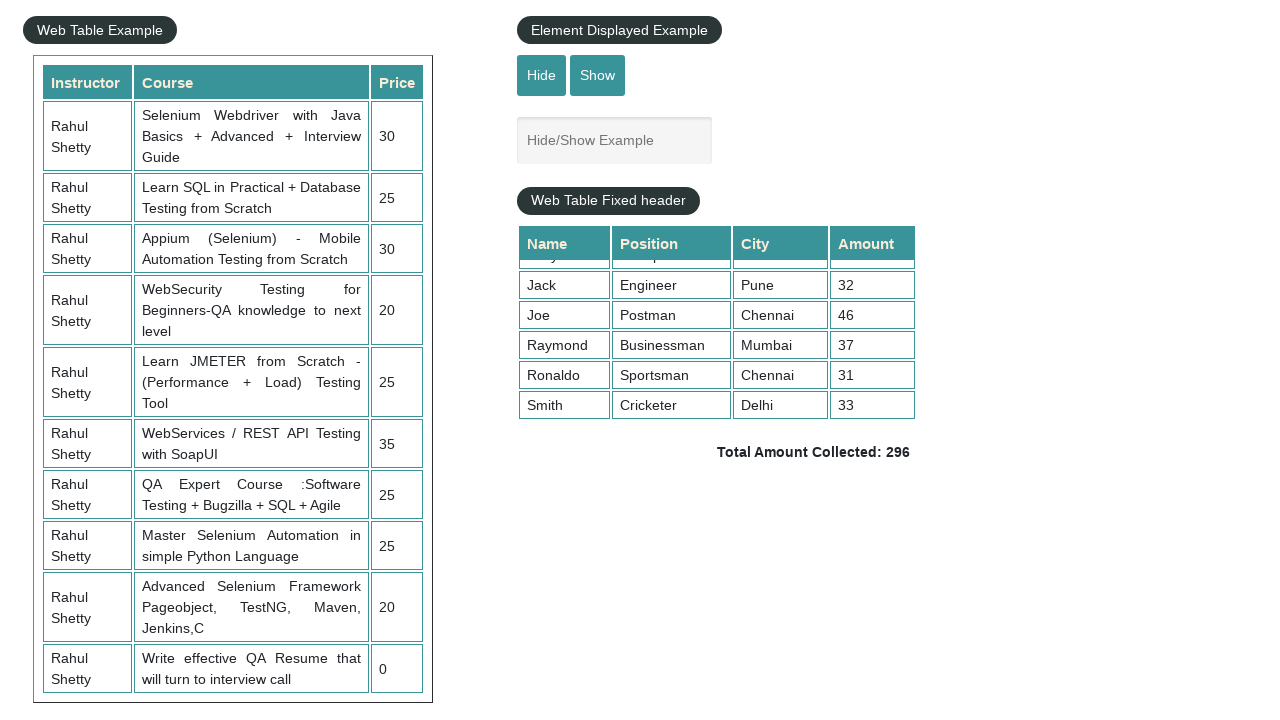

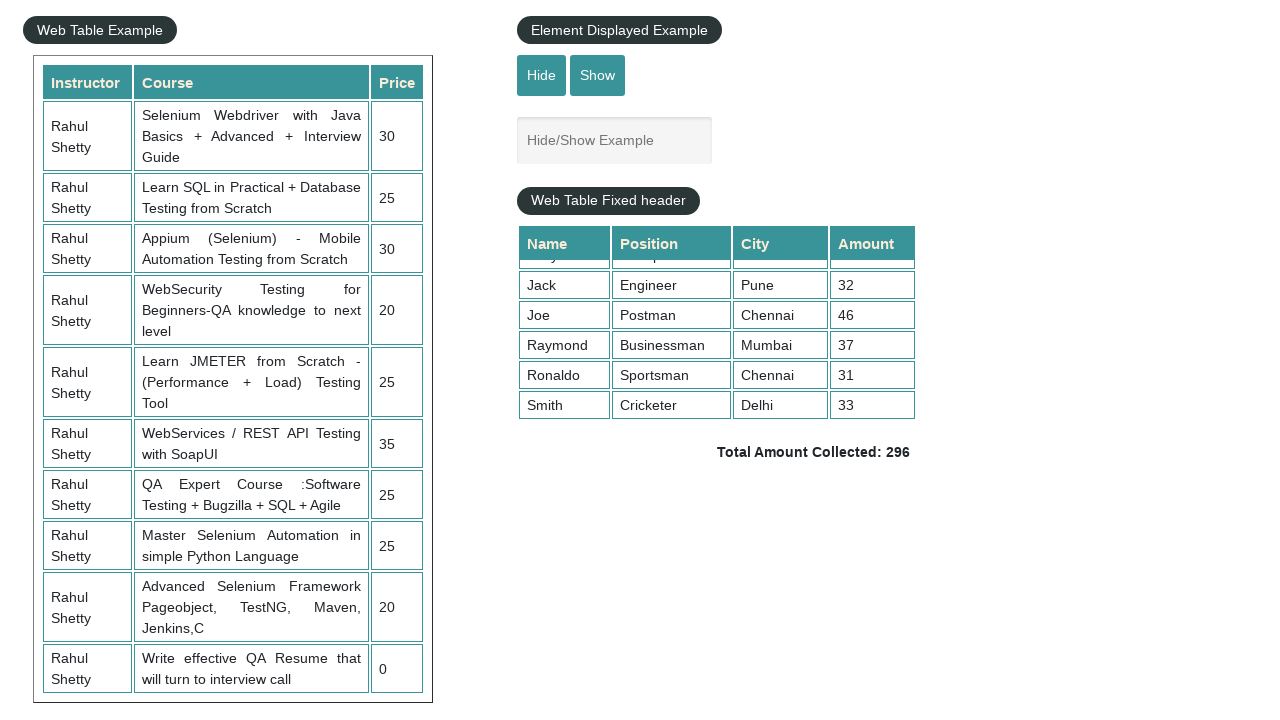